Tests a registration form by filling out required fields (first name, last name, email), submitting the form, and verifying the success message is displayed.

Starting URL: http://suninjuly.github.io/registration1.html

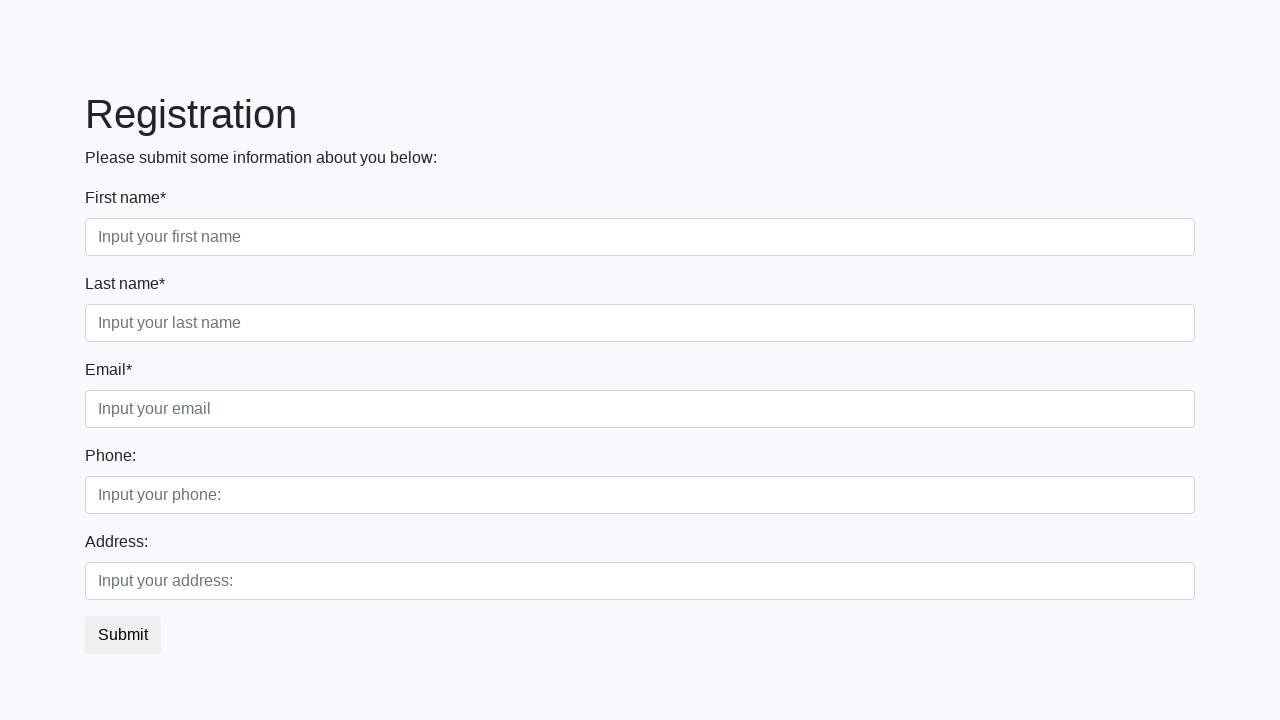

Filled first name field with 'Marcus' on .form-control.first
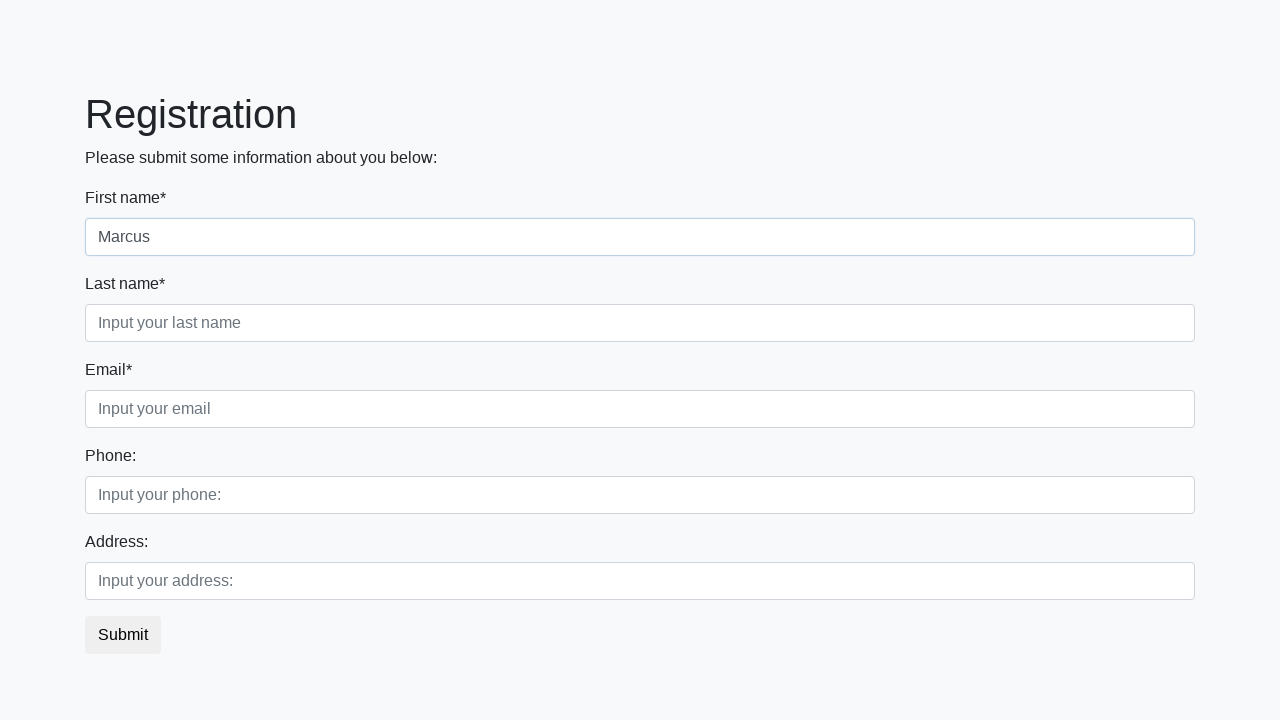

Filled last name field with 'Thompson' on .form-control.second
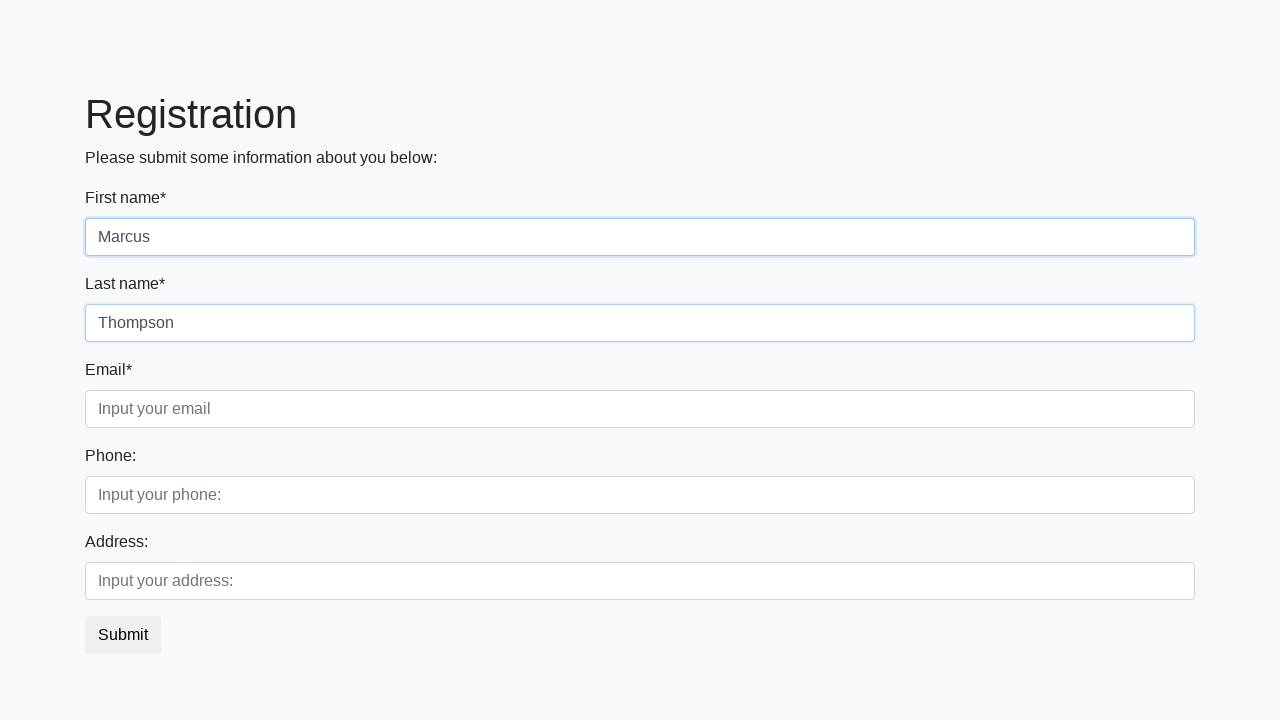

Filled email field with 'marcus.thompson@example.com' on .form-control.third
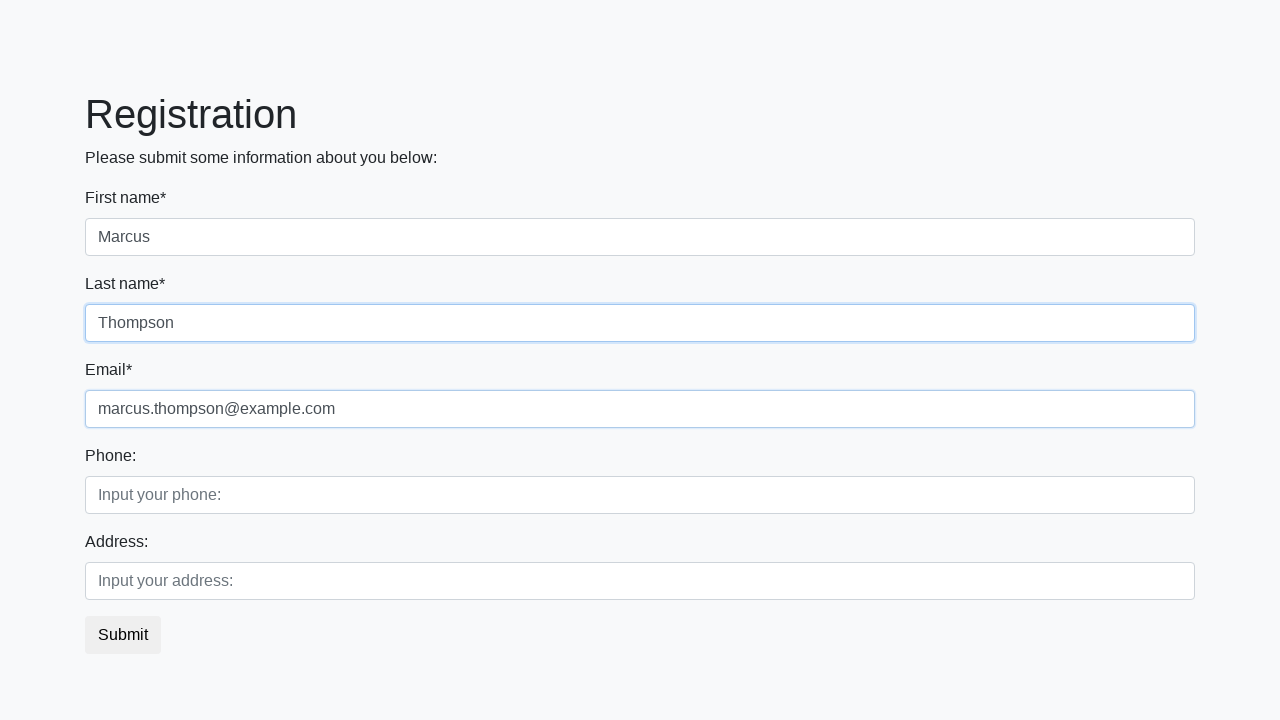

Clicked submit button to register at (123, 635) on button.btn
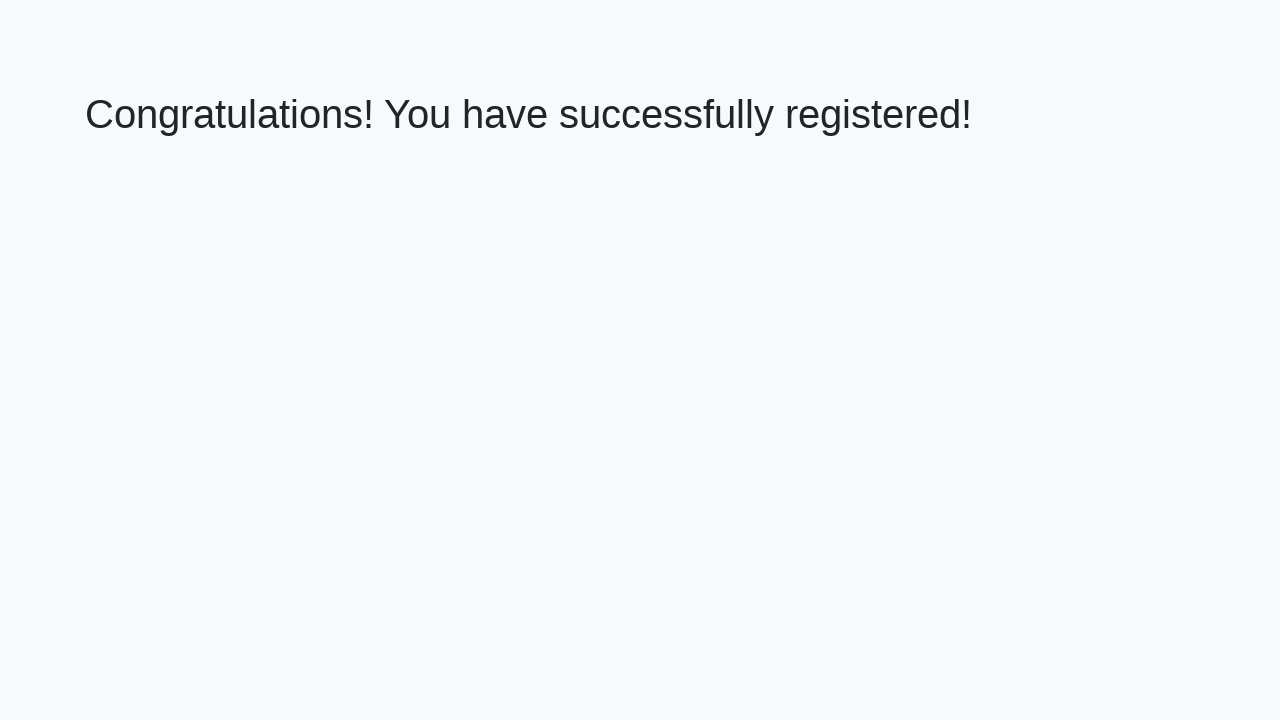

Success message appeared on page
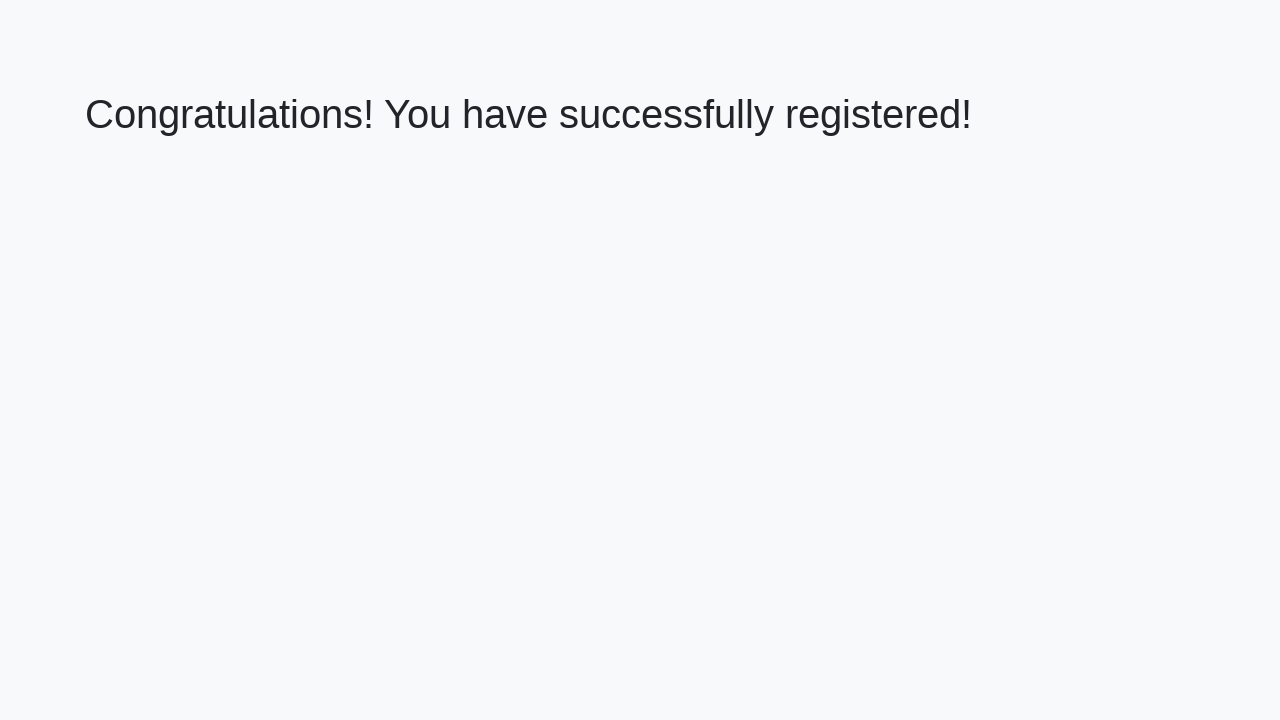

Retrieved success message text
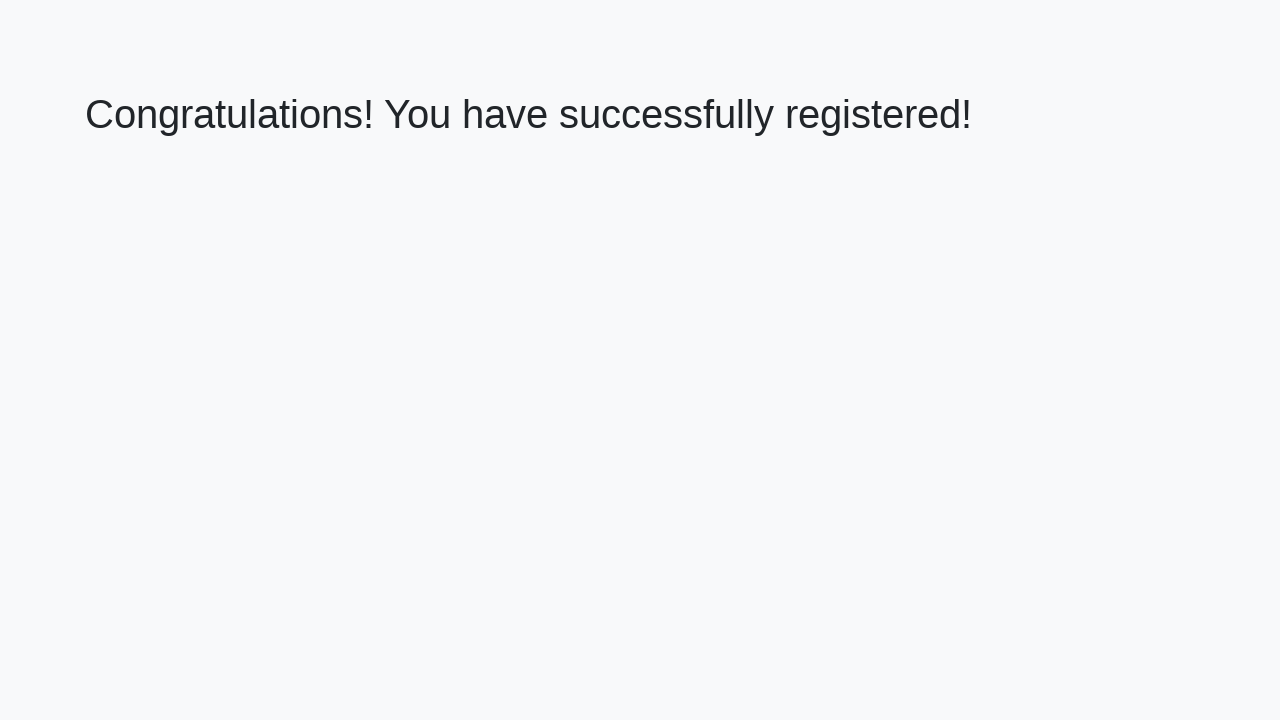

Verified success message matches expected text
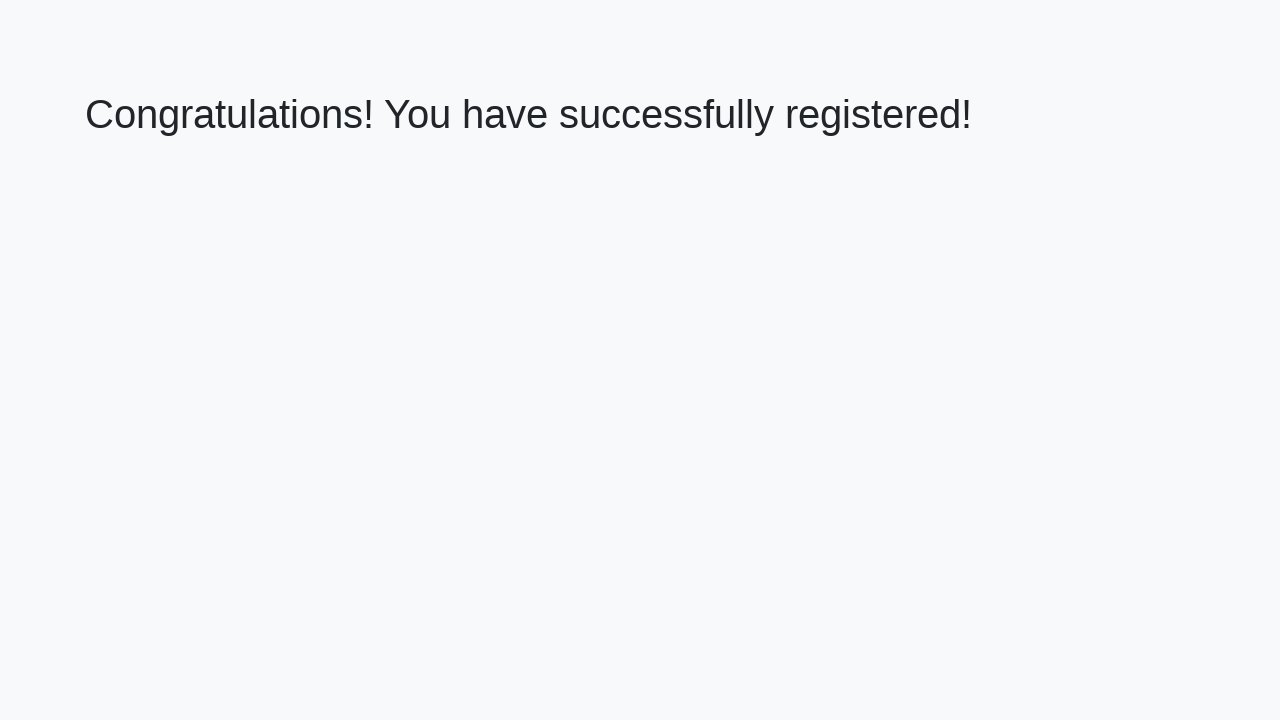

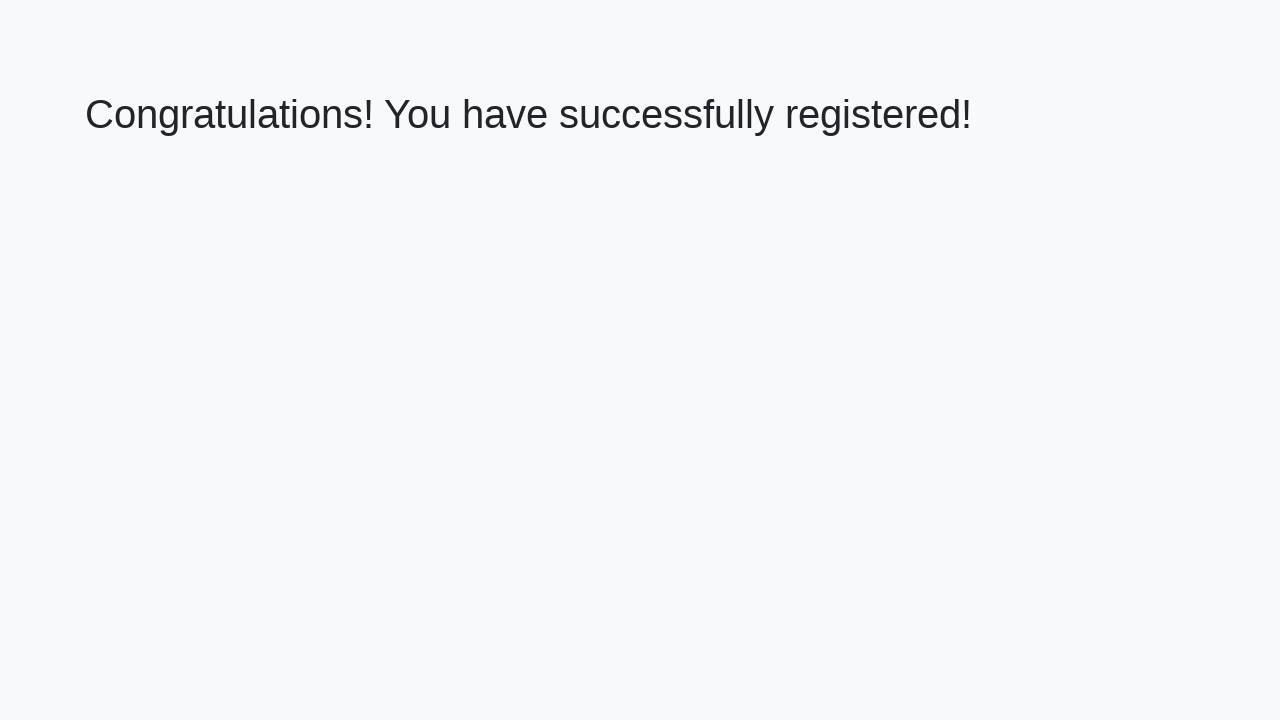